Tests JavaScript alert handling by triggering a prompt alert, entering text, and accepting it

Starting URL: https://the-internet.herokuapp.com/javascript_alerts

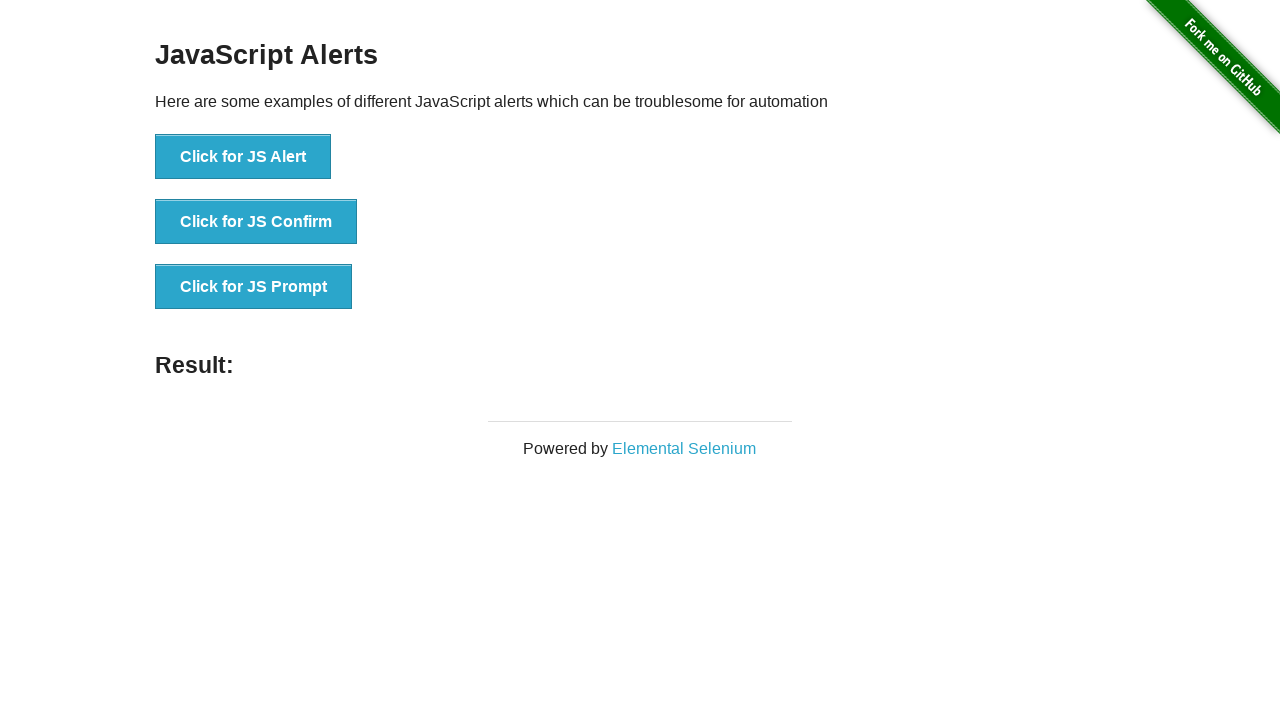

Clicked button to trigger JavaScript prompt at (254, 287) on xpath=//button[text()='Click for JS Prompt']
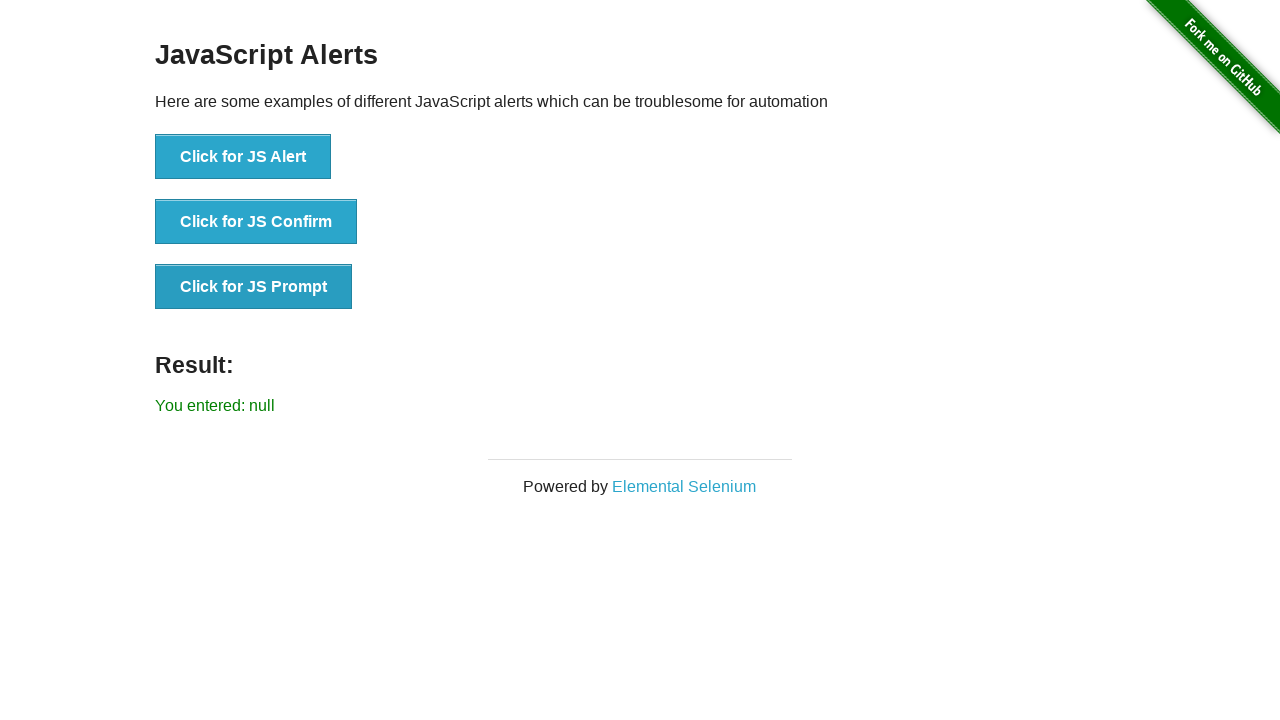

Set up dialog handler to accept prompt with 'Selenium'
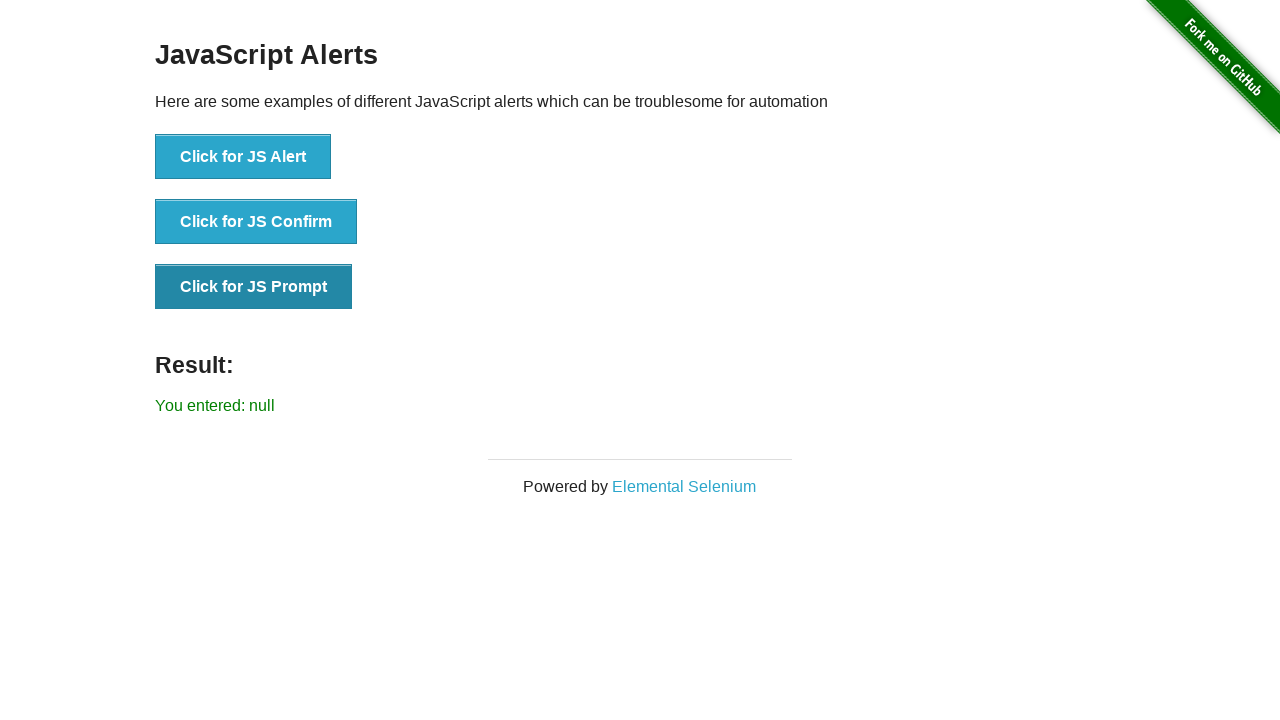

Waited for result element to appear
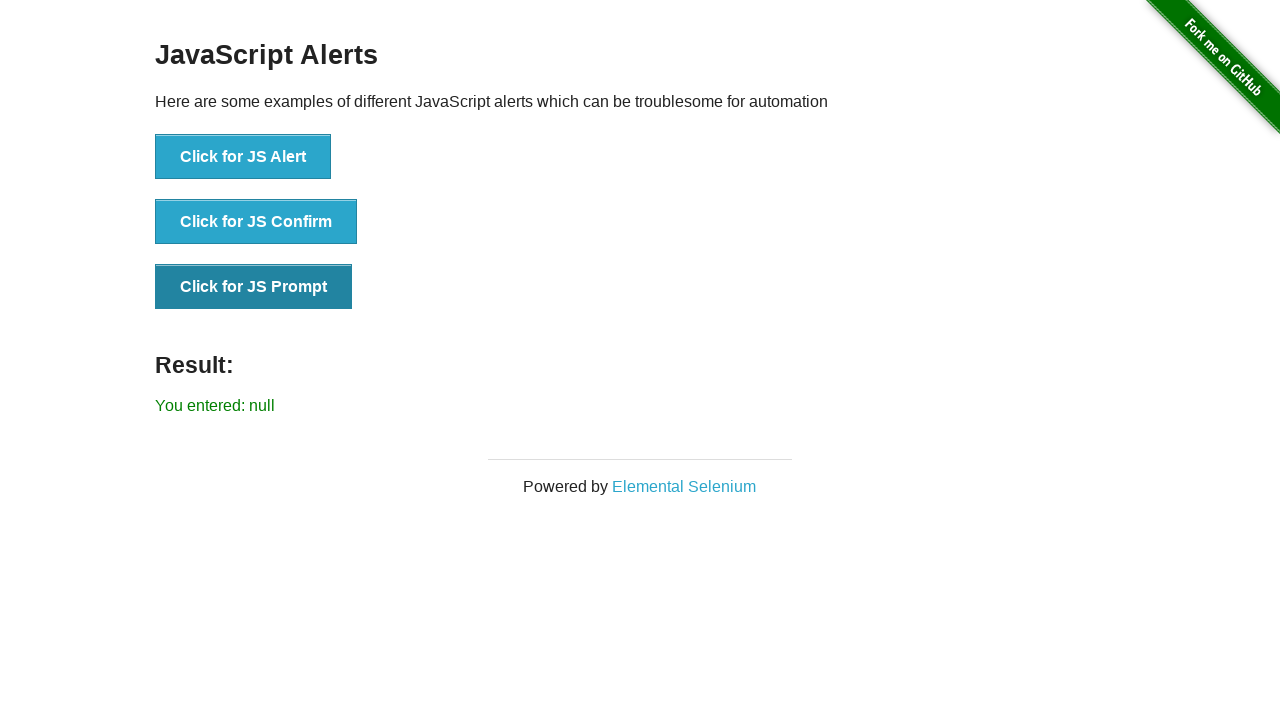

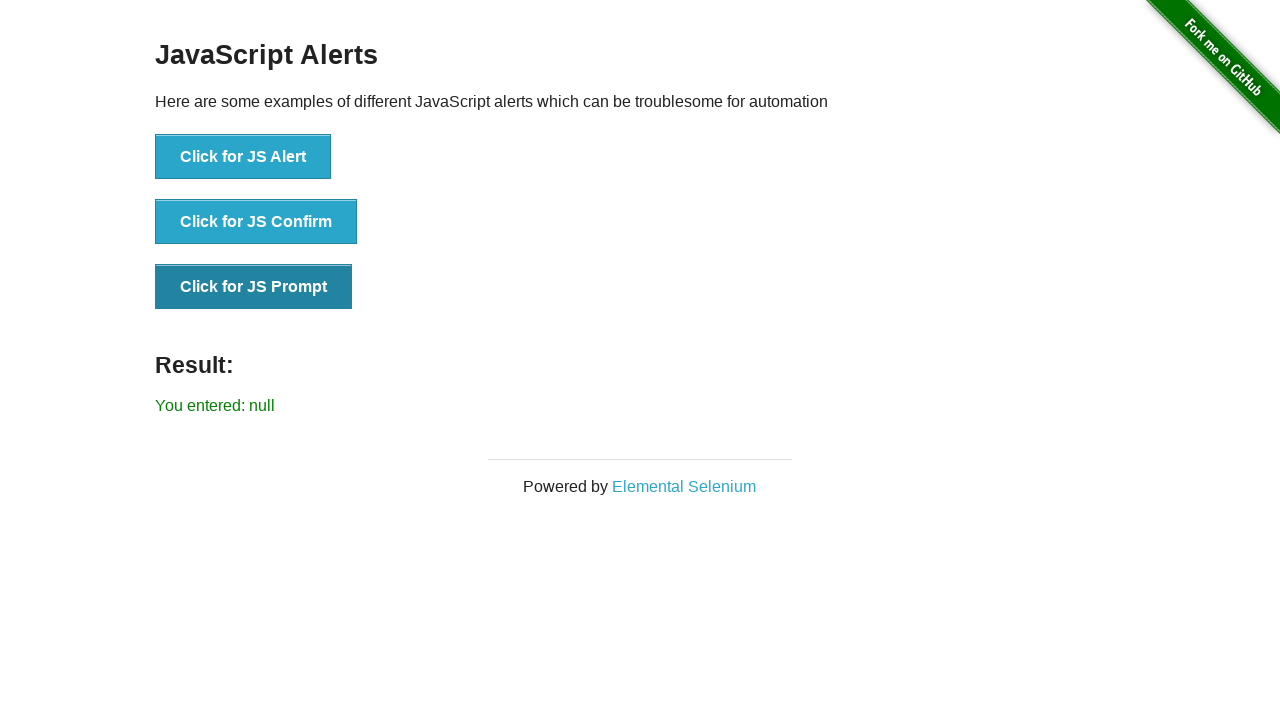